Extracts two numbers from the page, calculates their sum, selects the result from a dropdown menu, and submits the form

Starting URL: http://suninjuly.github.io/selects1.html

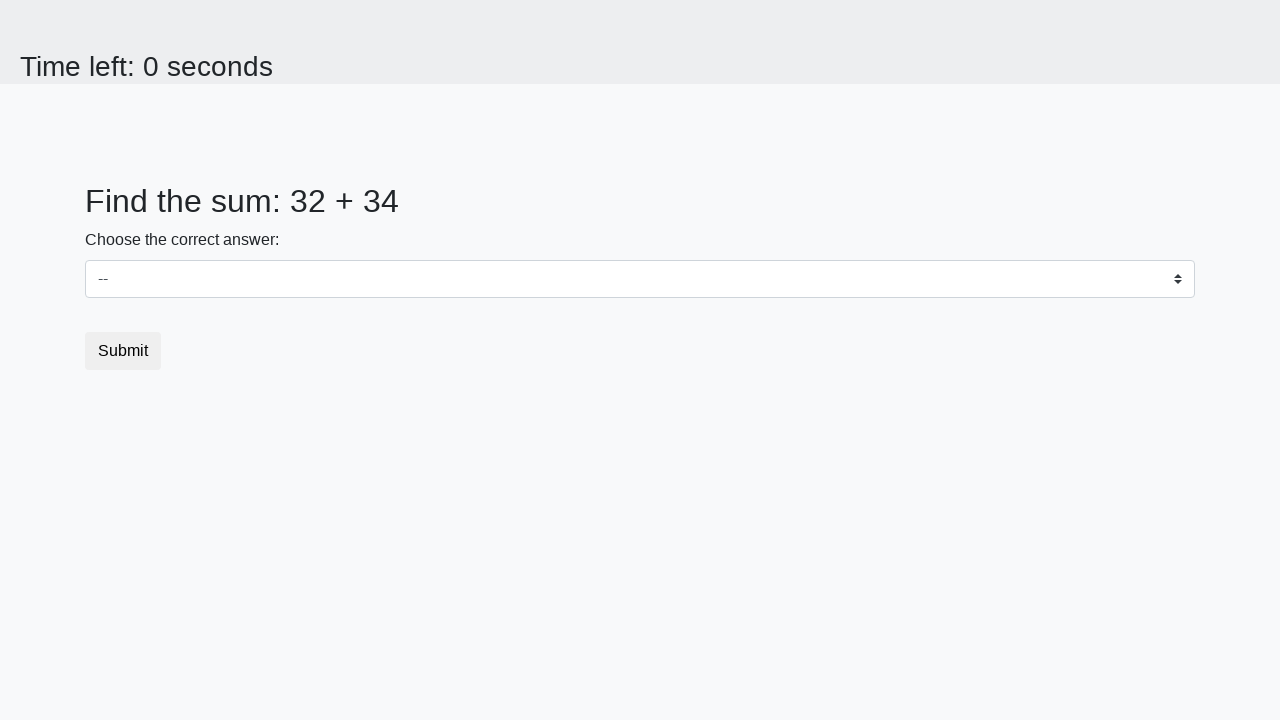

Located first number element (#num1)
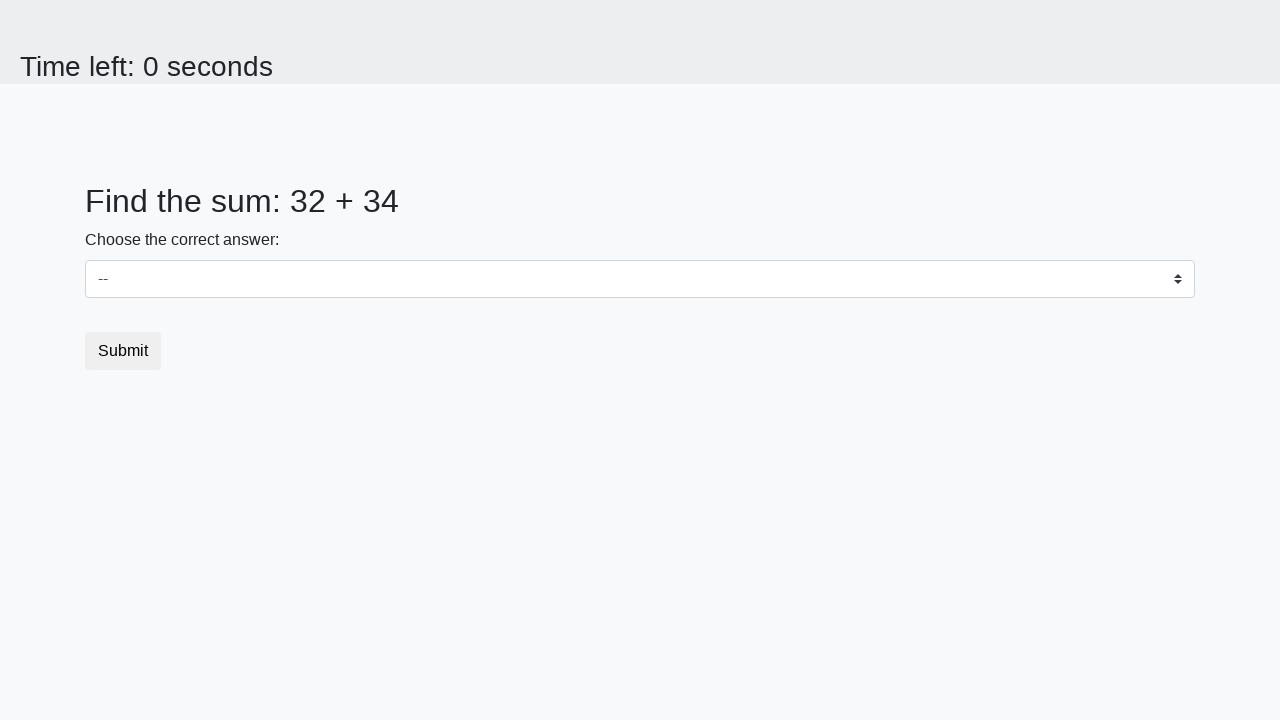

Extracted first number: 32
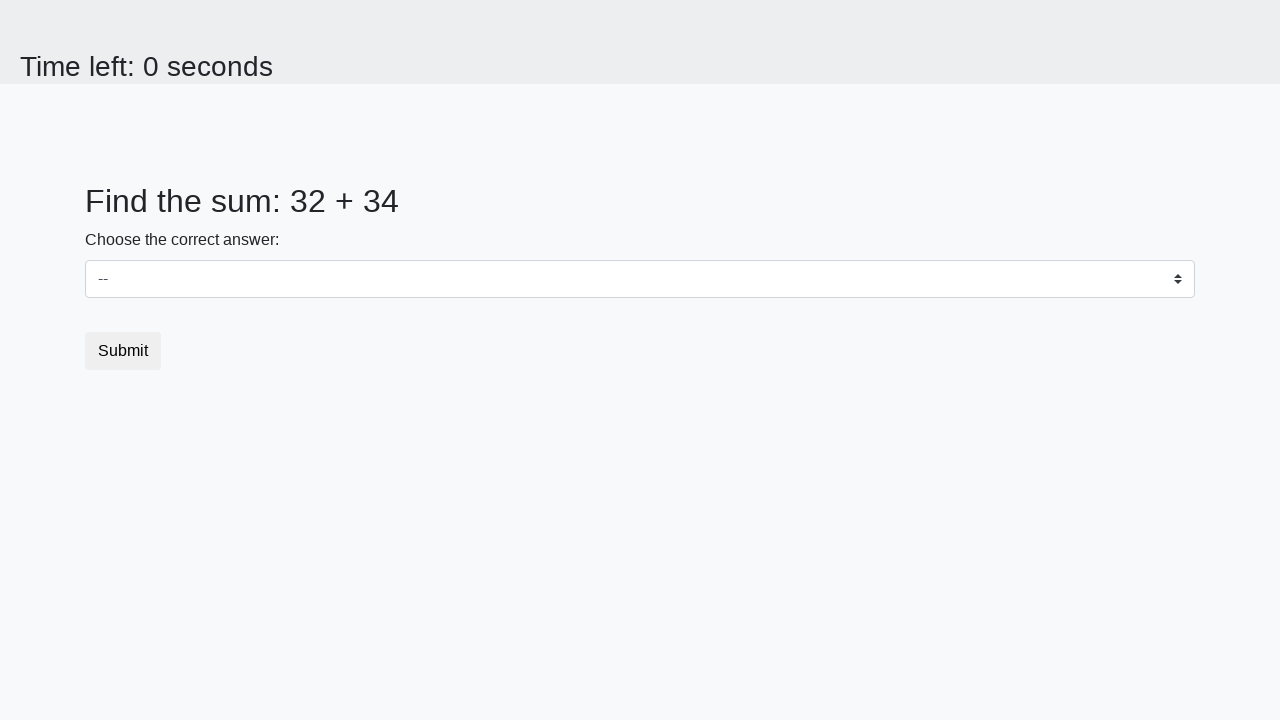

Located second number element (#num2)
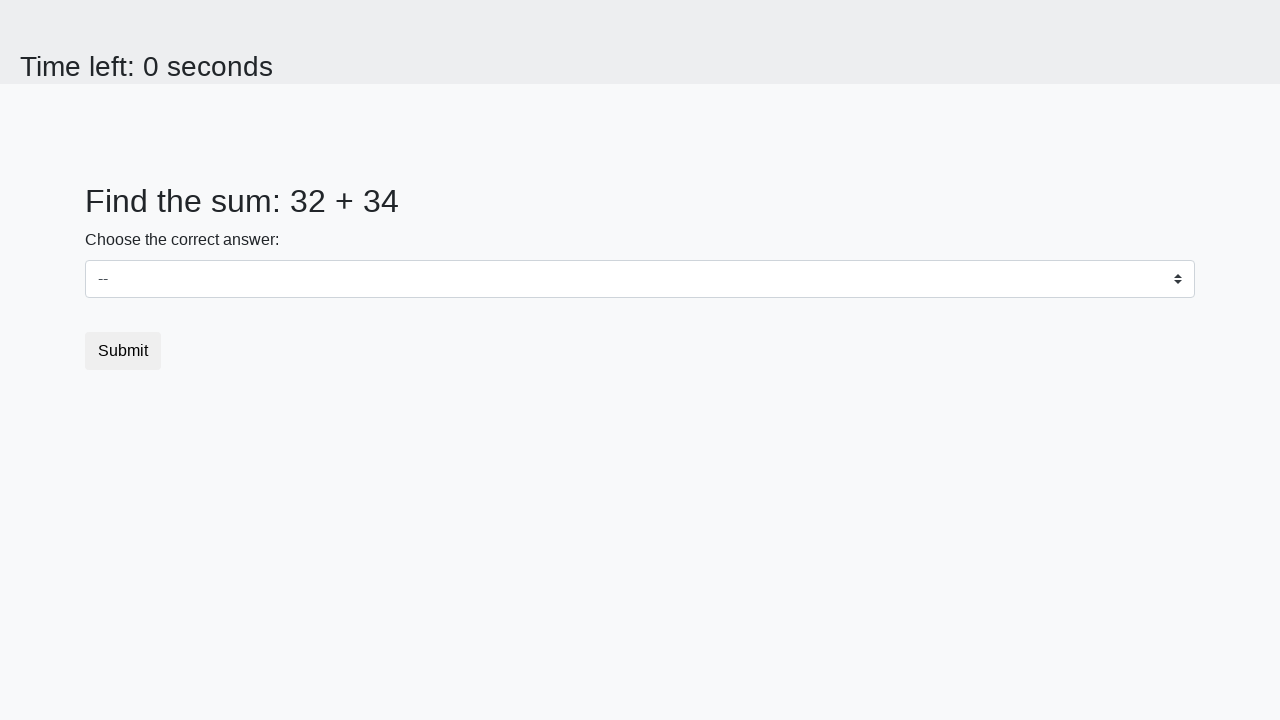

Extracted second number: 34
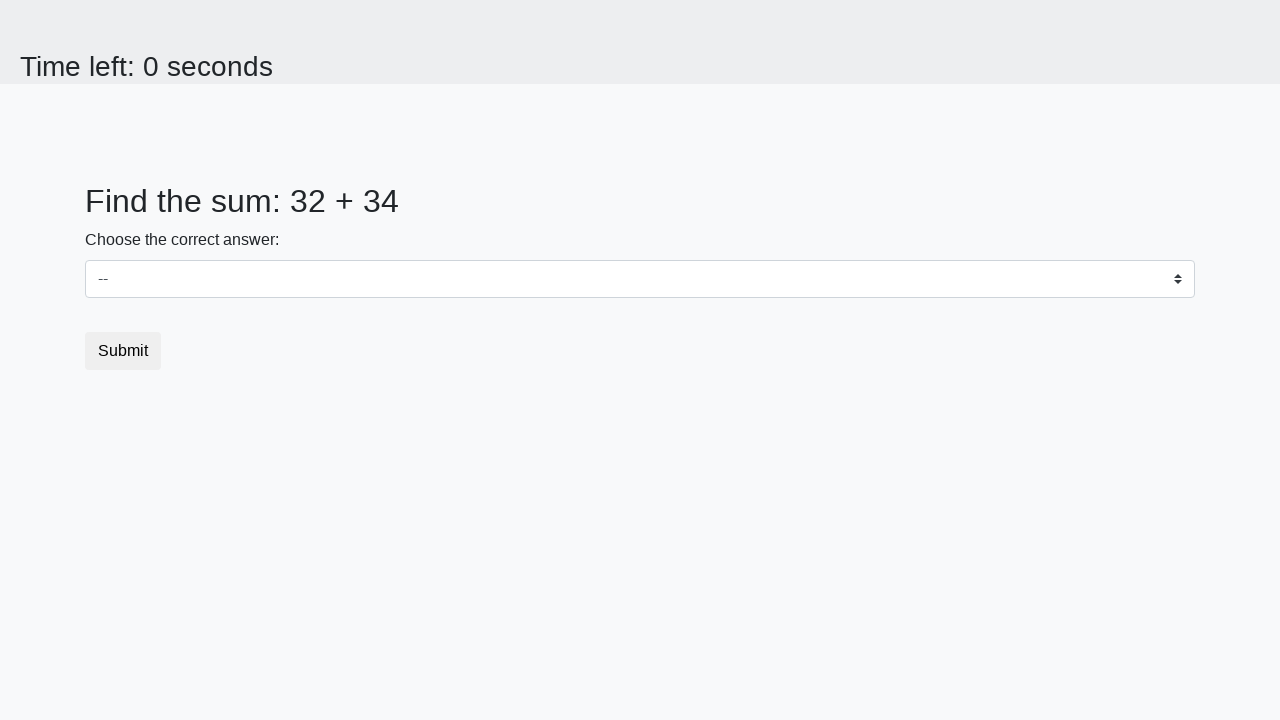

Calculated sum: 32 + 34 = 66
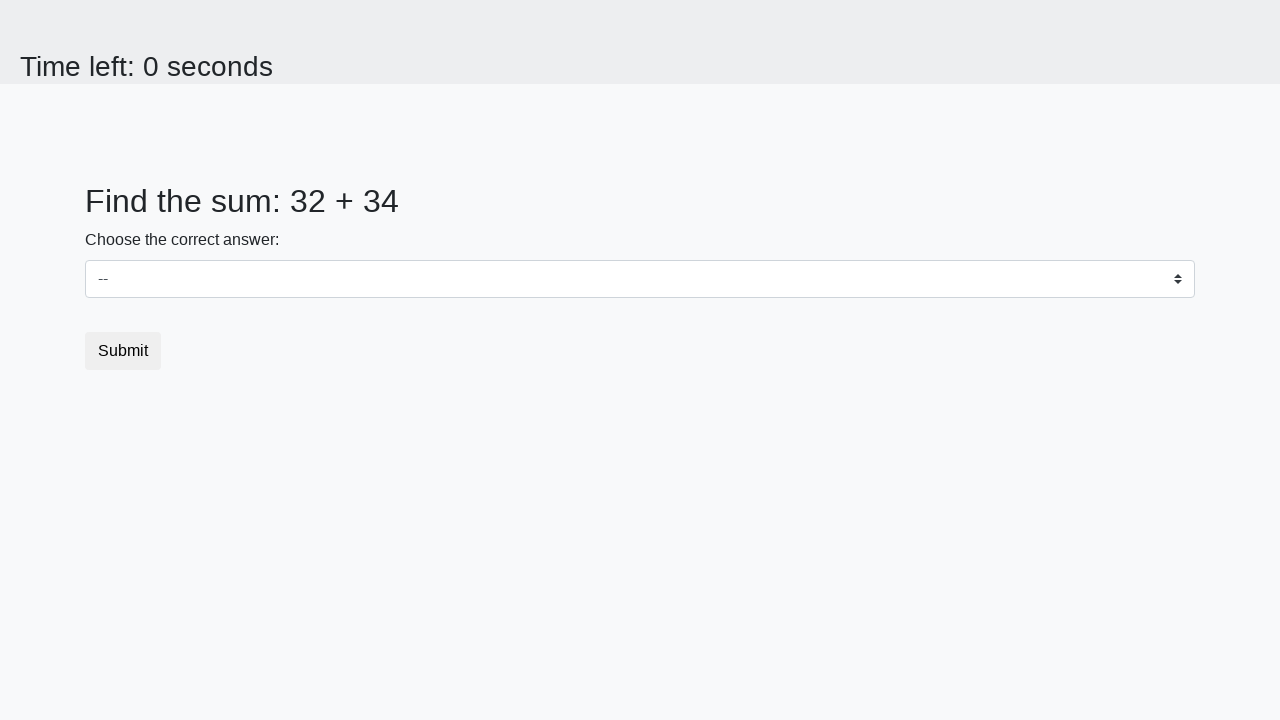

Selected sum value '66' from dropdown on select
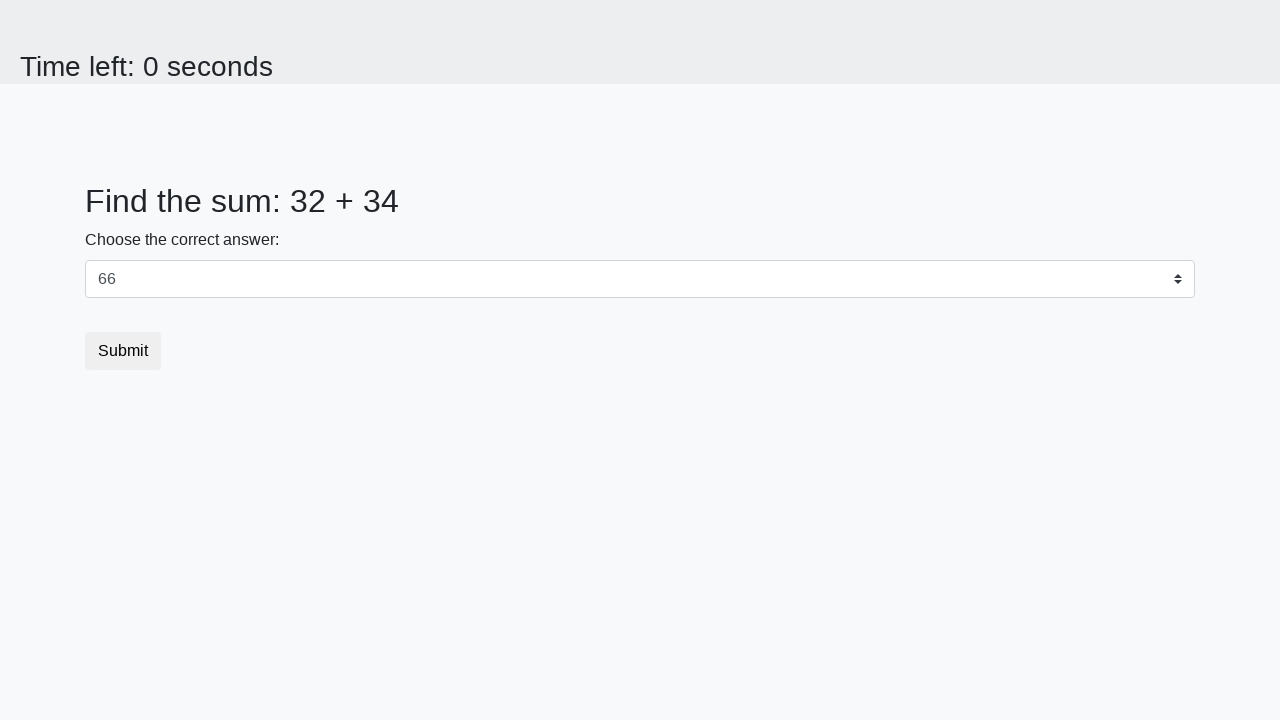

Clicked submit button at (123, 351) on button
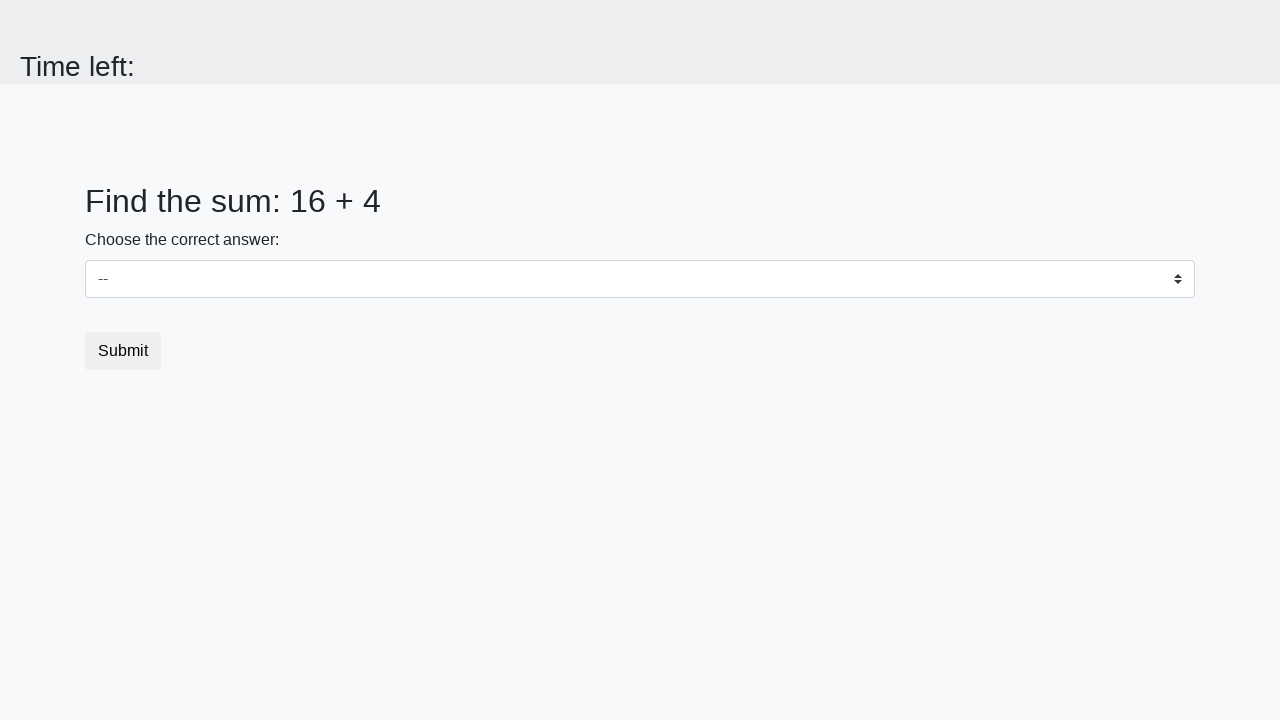

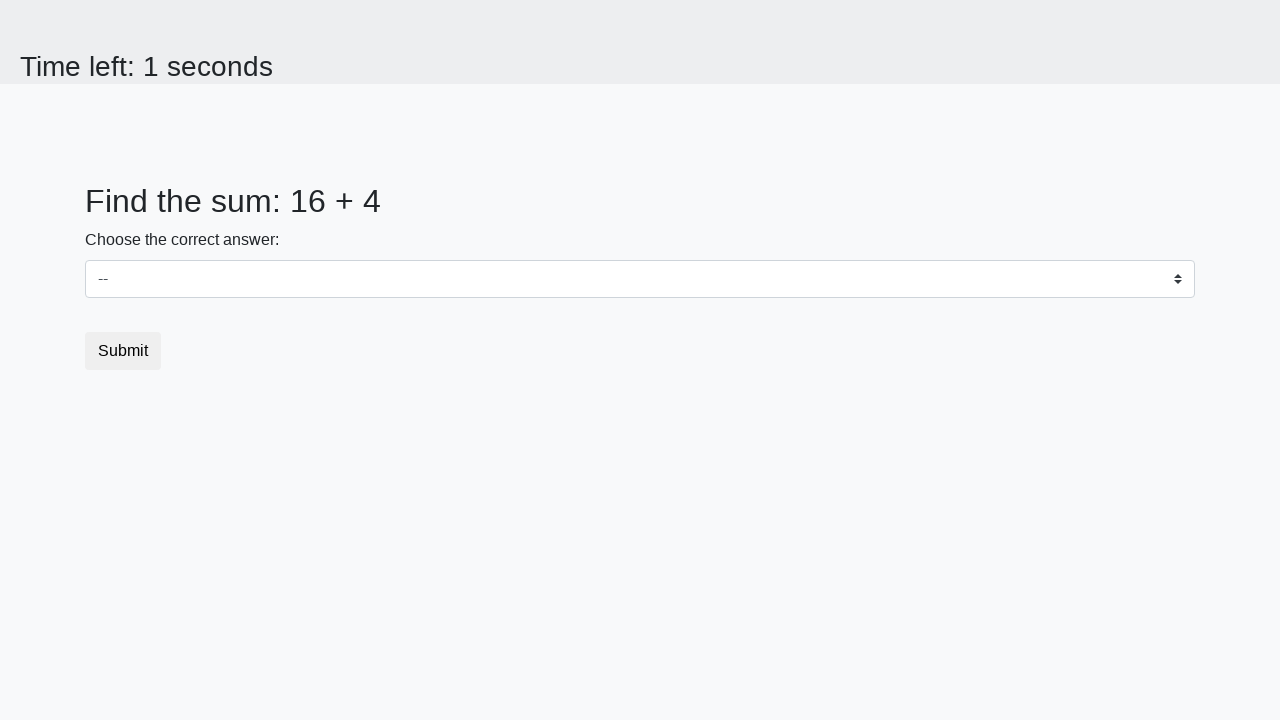